Tests filtering to display only active (incomplete) todo items

Starting URL: https://demo.playwright.dev/todomvc

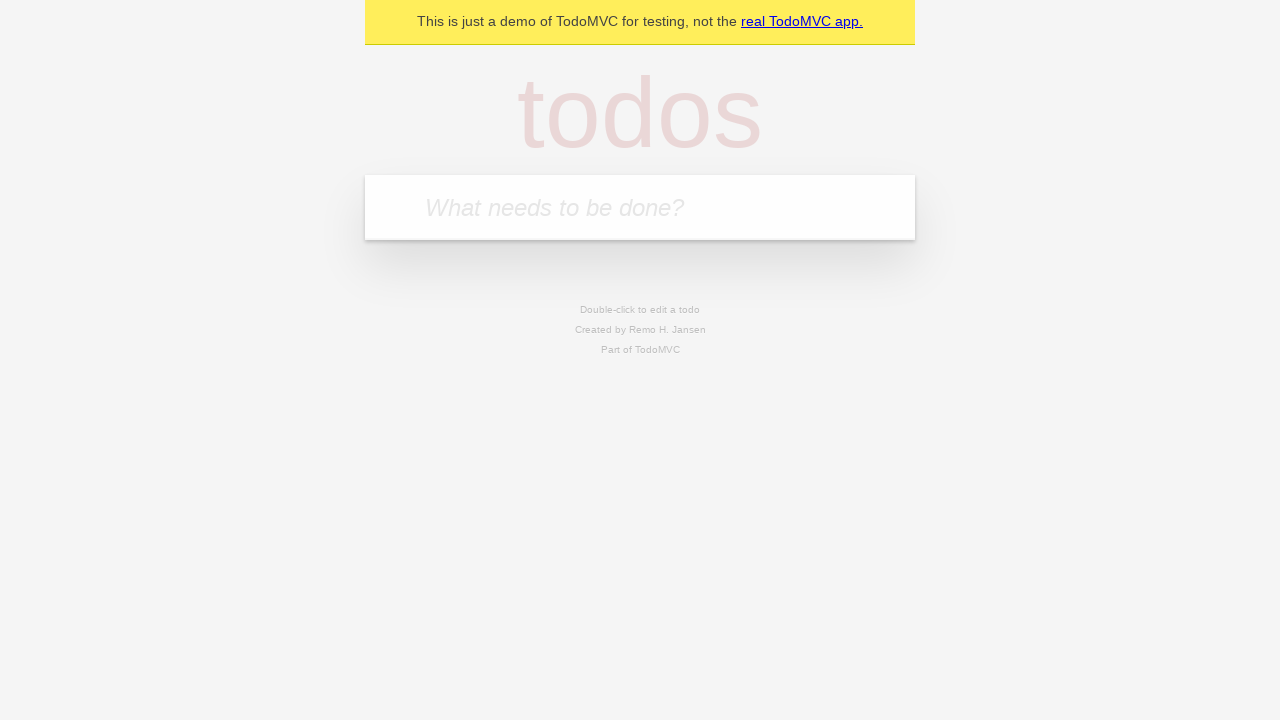

Navigated to TodoMVC demo page
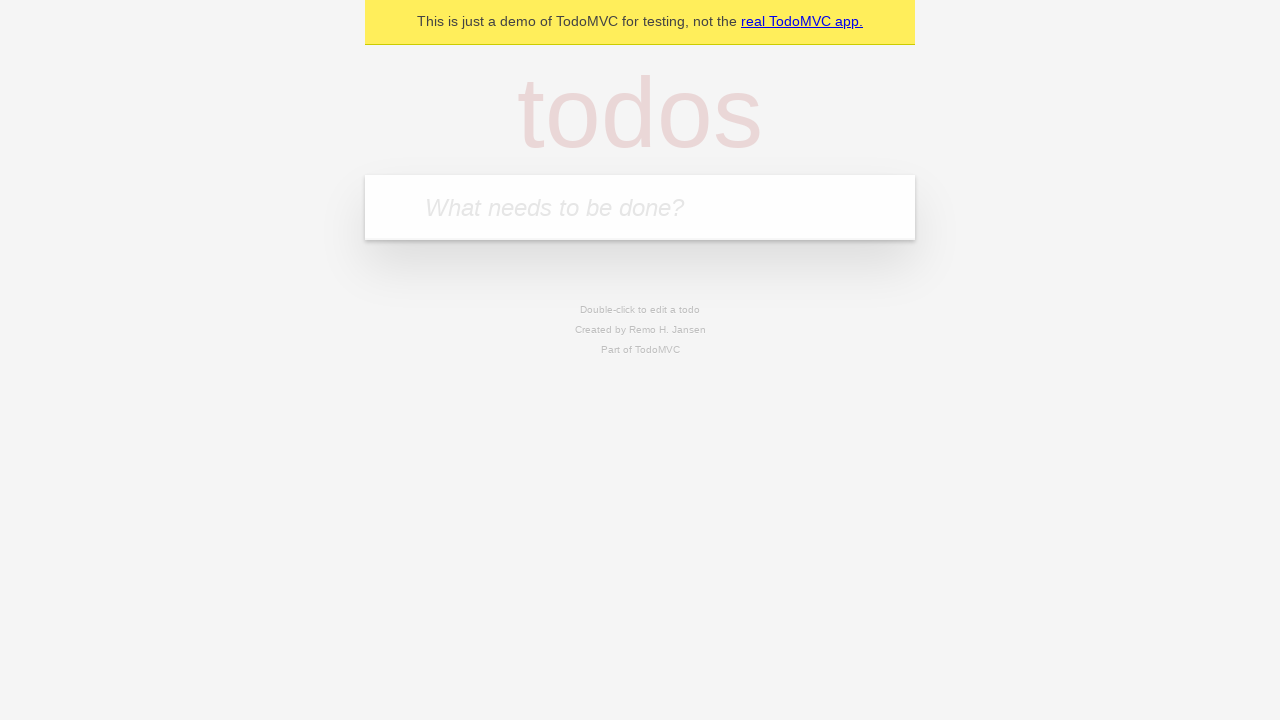

Located the todo input field
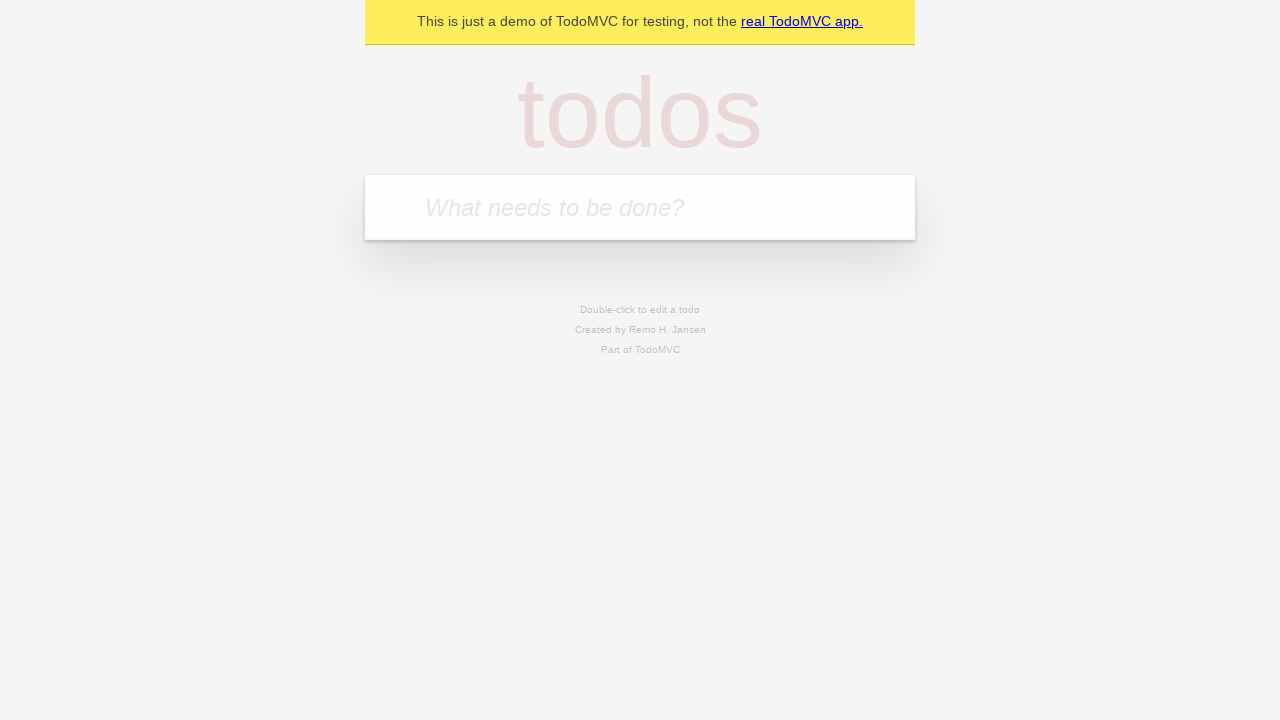

Filled todo input with 'buy some cheese' on internal:attr=[placeholder="What needs to be done?"i]
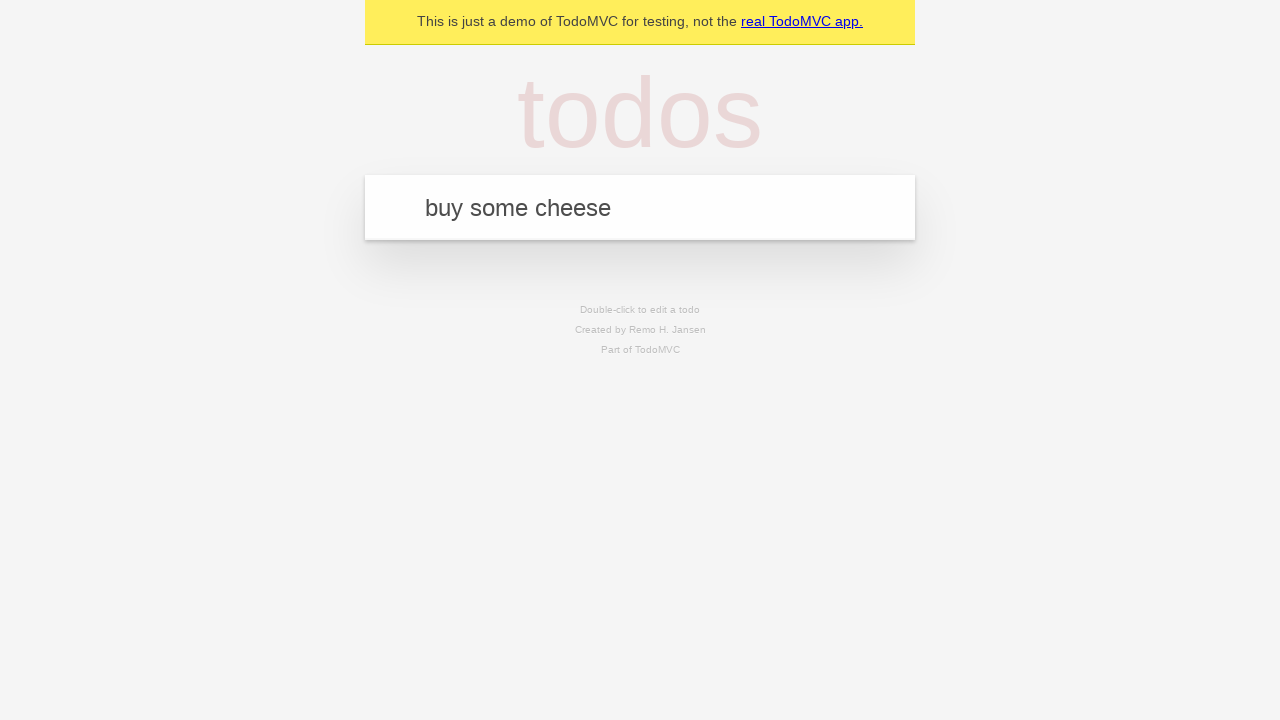

Pressed Enter to create todo item 'buy some cheese' on internal:attr=[placeholder="What needs to be done?"i]
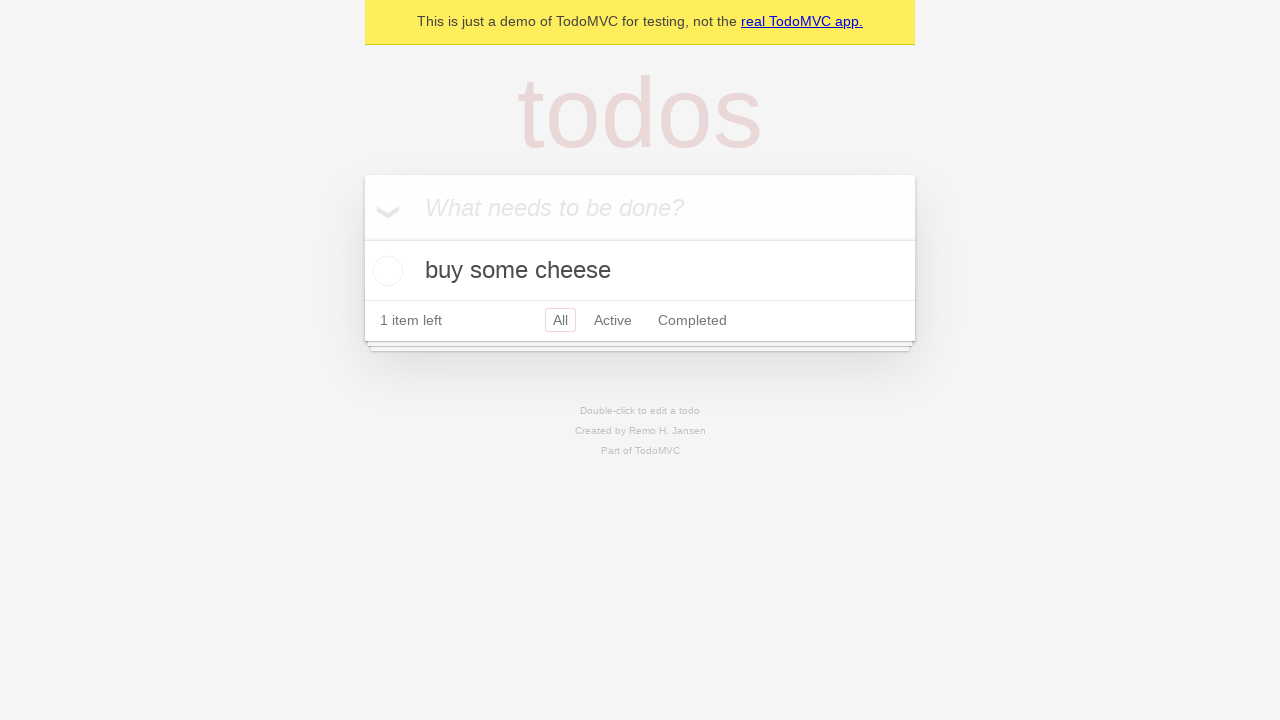

Filled todo input with 'feed the cat' on internal:attr=[placeholder="What needs to be done?"i]
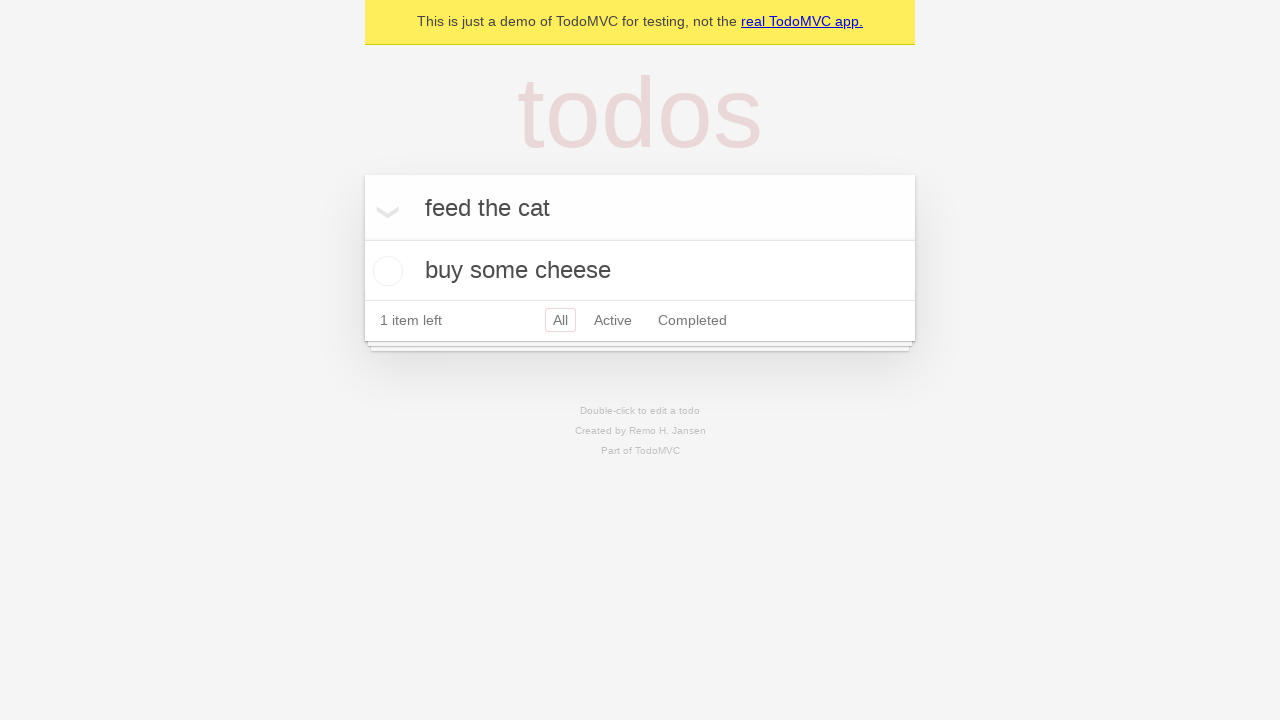

Pressed Enter to create todo item 'feed the cat' on internal:attr=[placeholder="What needs to be done?"i]
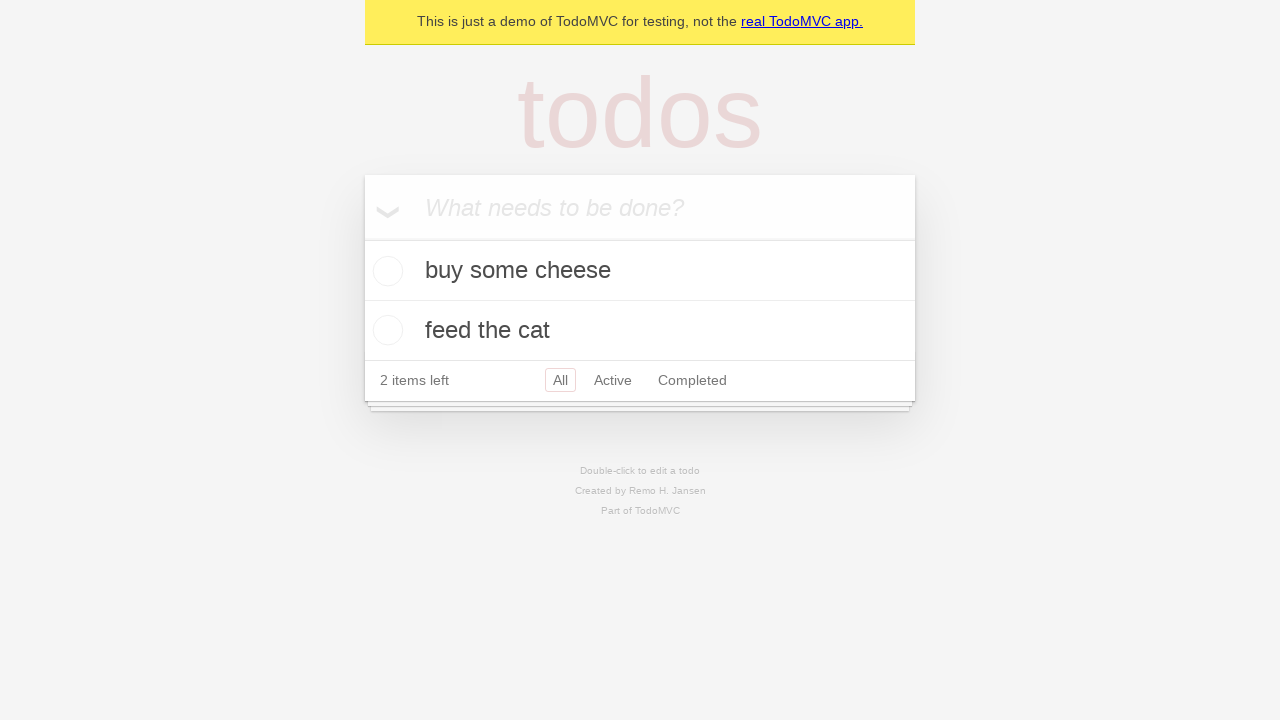

Filled todo input with 'book a doctors appointment' on internal:attr=[placeholder="What needs to be done?"i]
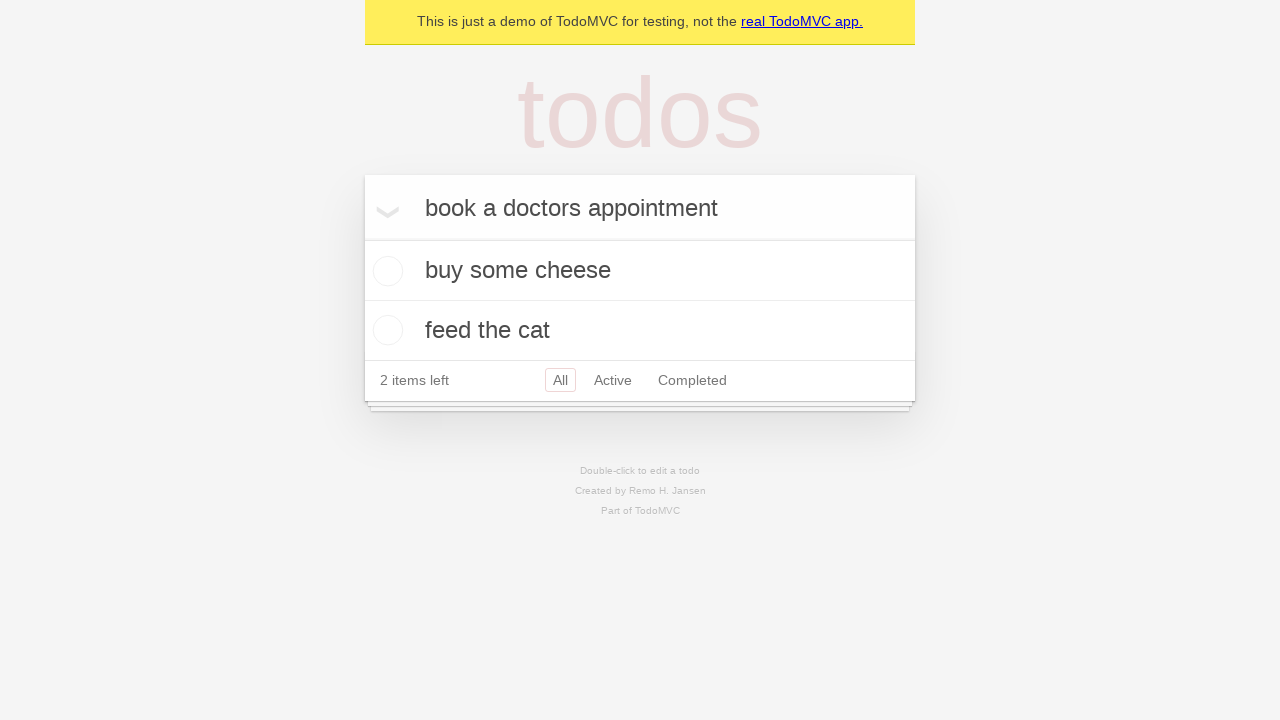

Pressed Enter to create todo item 'book a doctors appointment' on internal:attr=[placeholder="What needs to be done?"i]
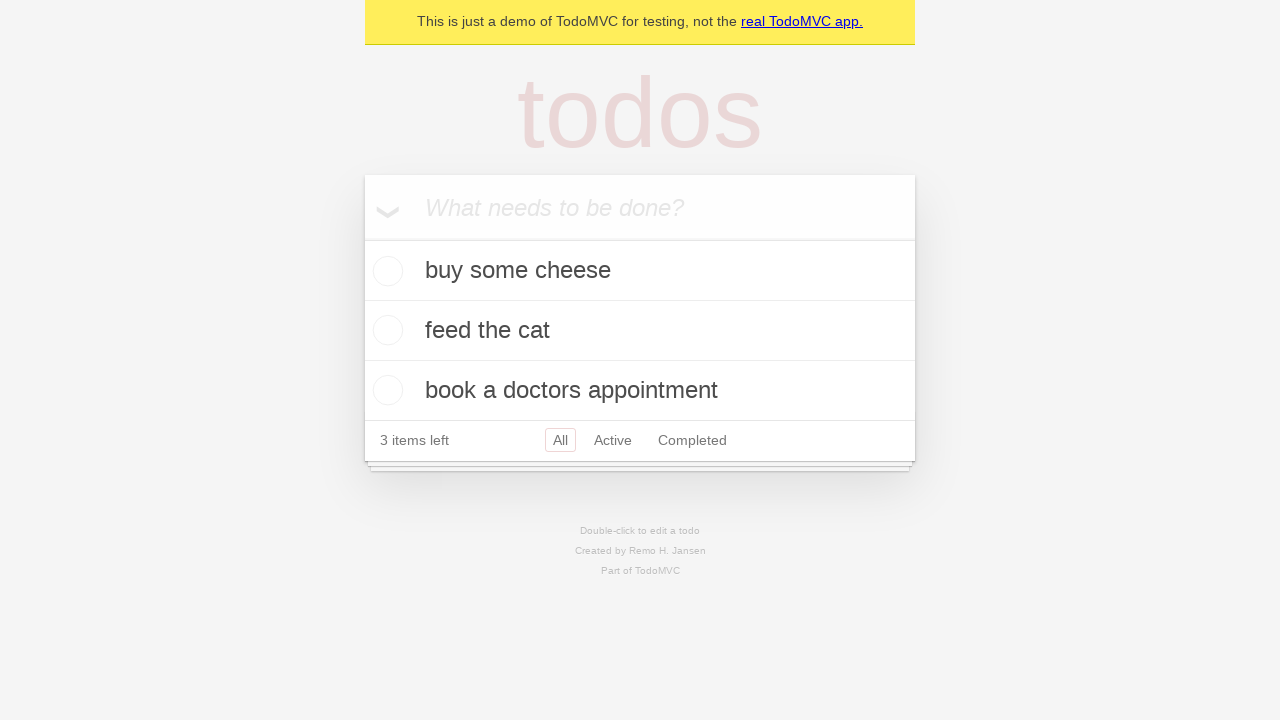

Checked the second todo item to mark it as complete at (385, 330) on internal:testid=[data-testid="todo-item"s] >> nth=1 >> internal:role=checkbox
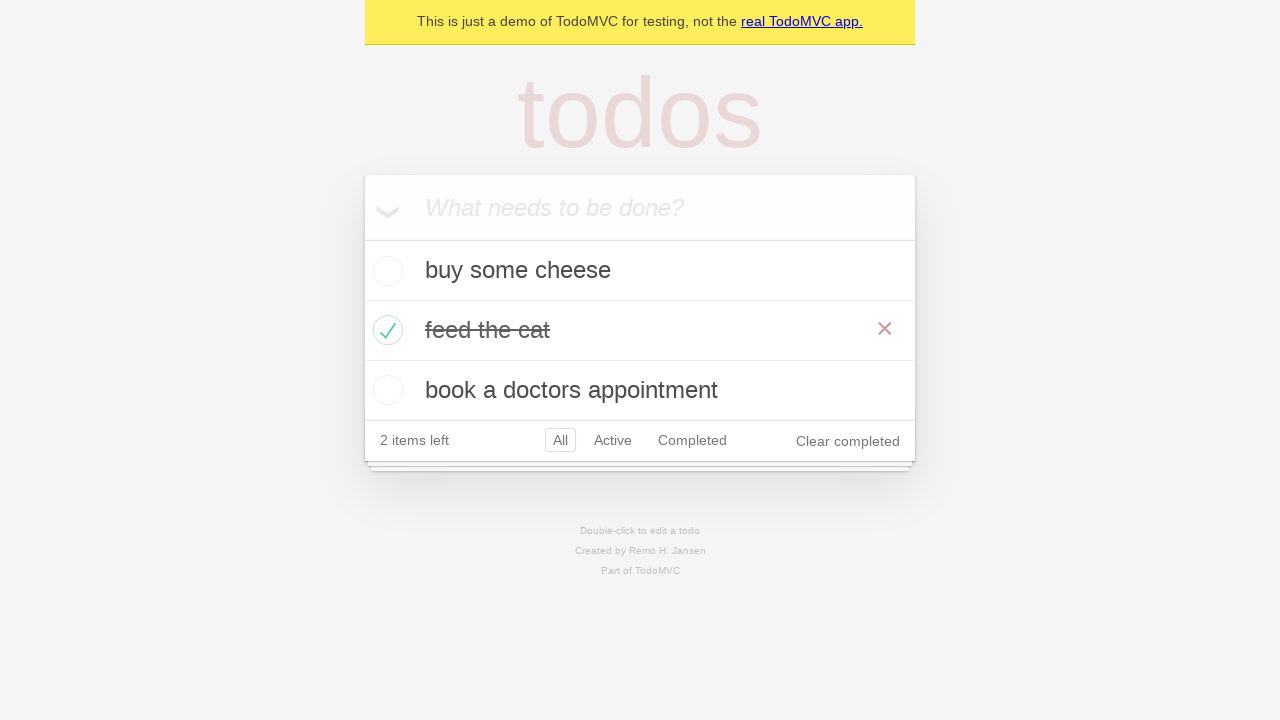

Clicked the 'Active' filter to display only incomplete items at (613, 440) on internal:role=link[name="Active"i]
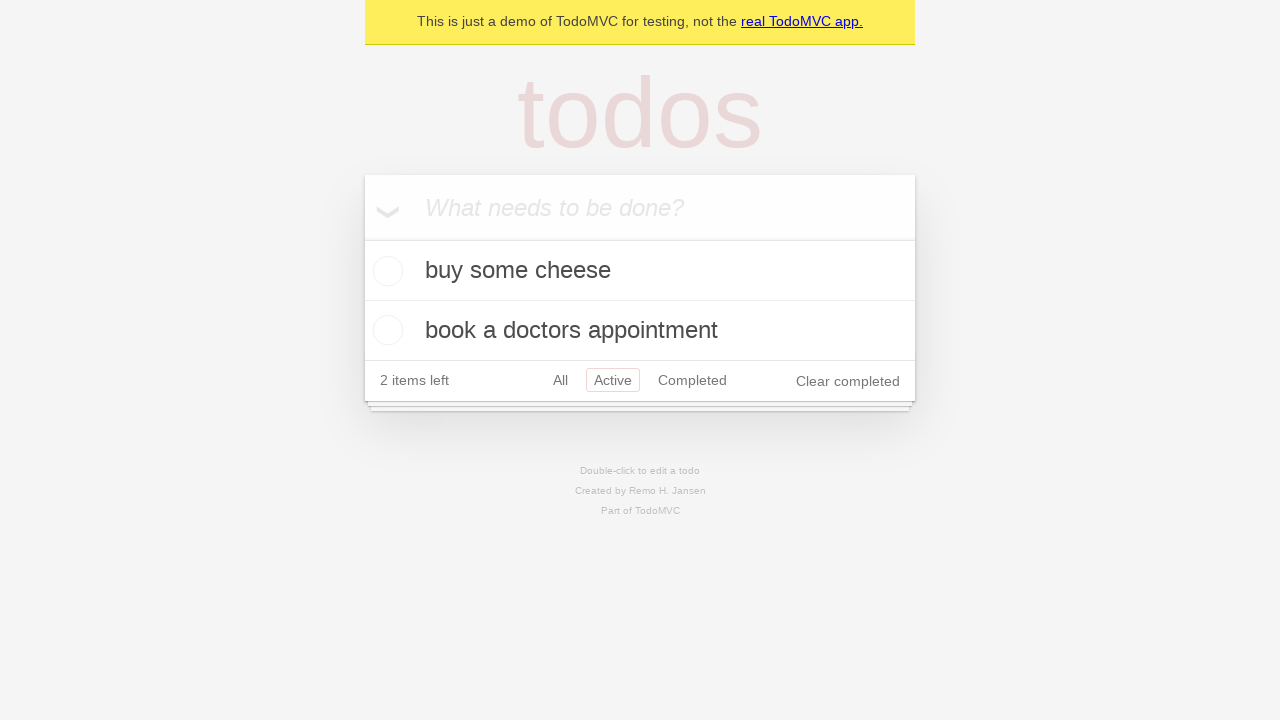

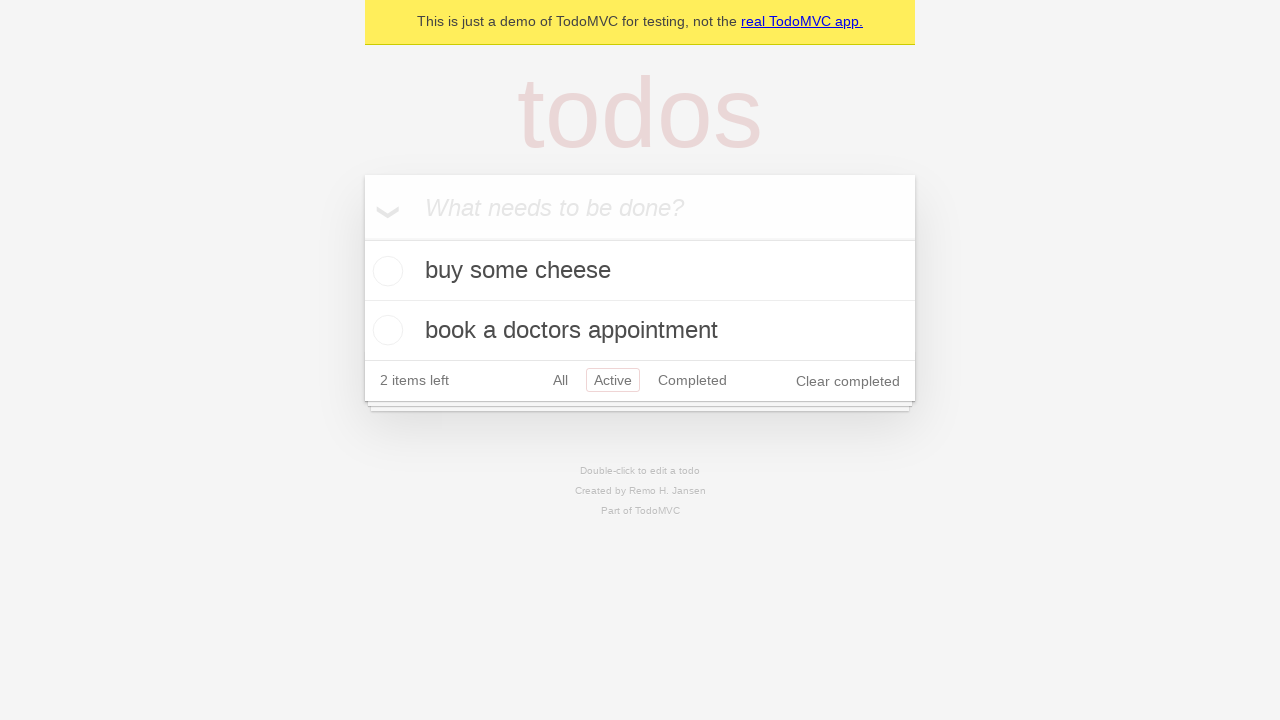